Opens a form demo page, selects a radio button with value "Cheese", and selects "Milk" from a dropdown menu

Starting URL: https://dgotlieb.github.io/Controllers/

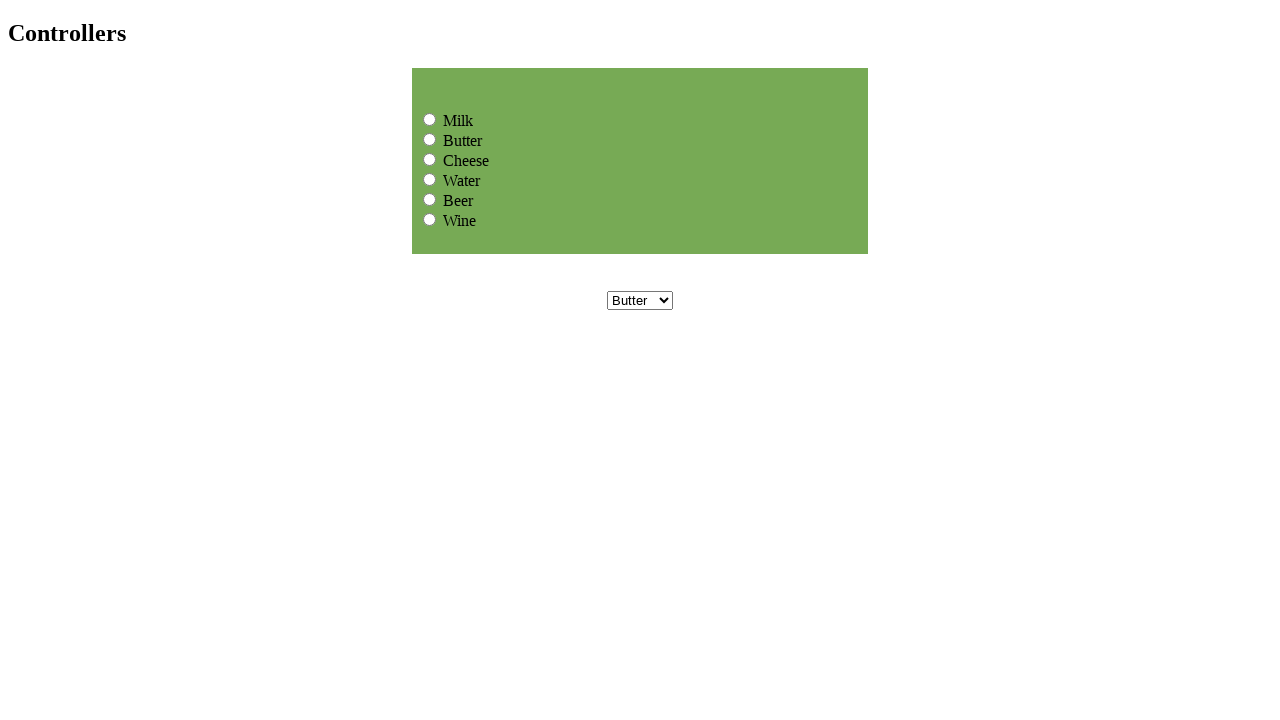

Navigated to form demo page
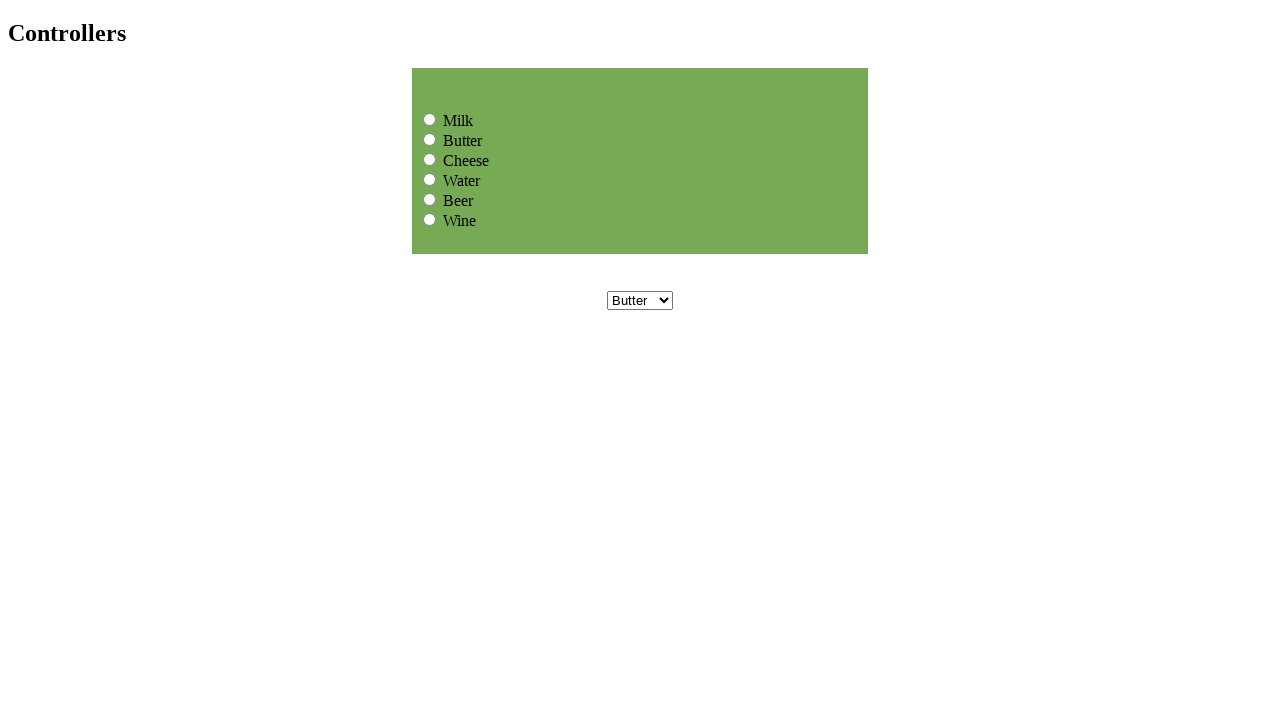

Clicked radio button with value 'Cheese' at (430, 159) on input[name='group1'][value='Cheese']
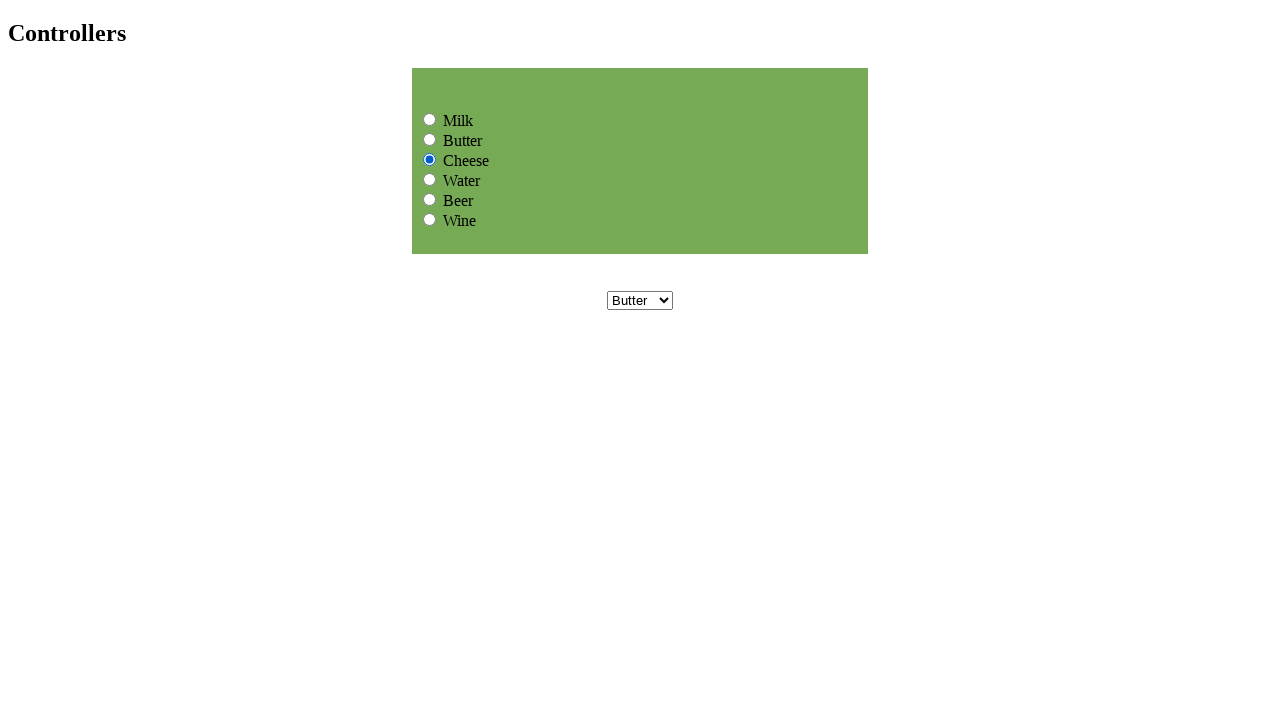

Selected 'Milk' from dropdown menu on select[name='dropdownmenu']
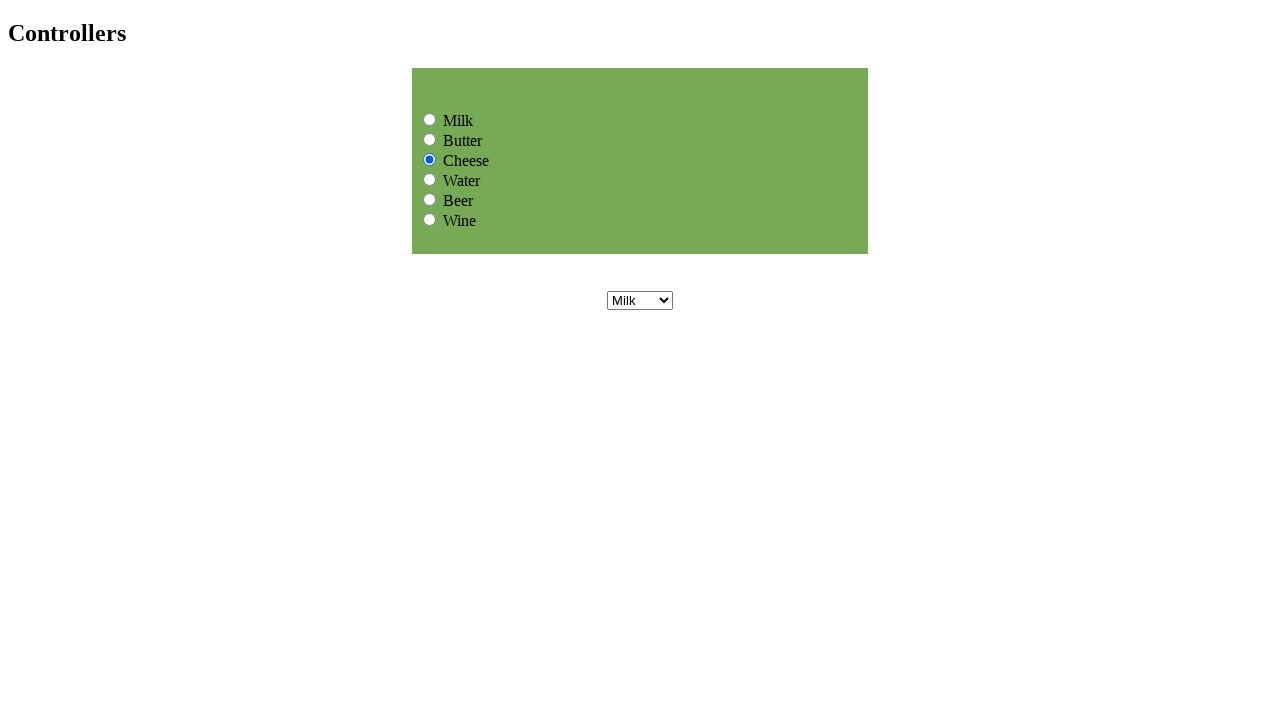

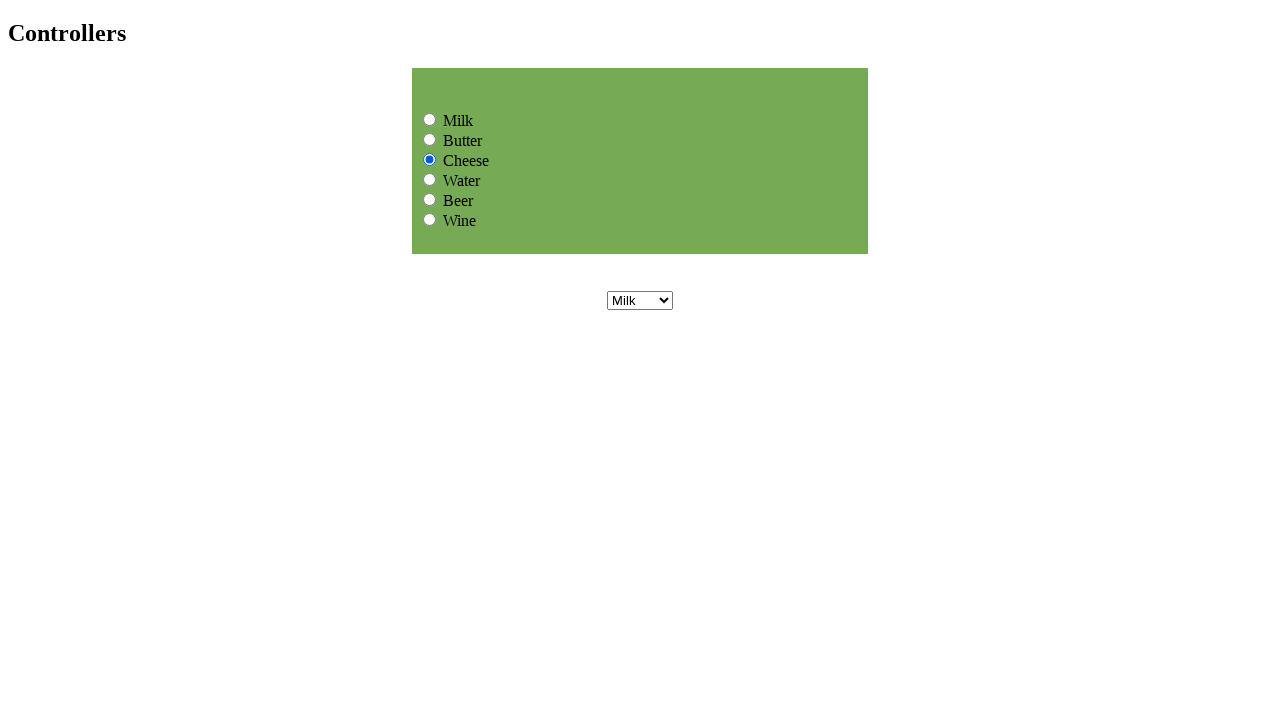